Navigates to a CSDN blog page and verifies that article links are present on the page

Starting URL: https://blog.csdn.net/lzw_java?type=blog

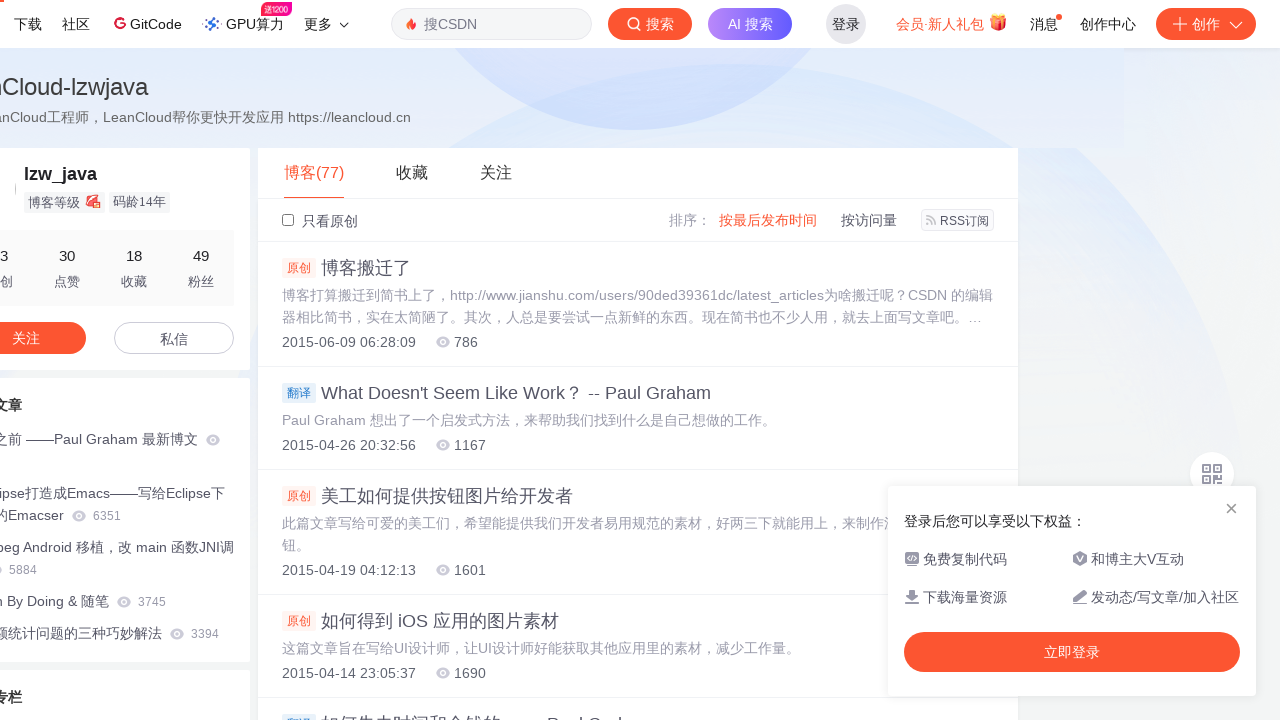

Navigated to CSDN blog page
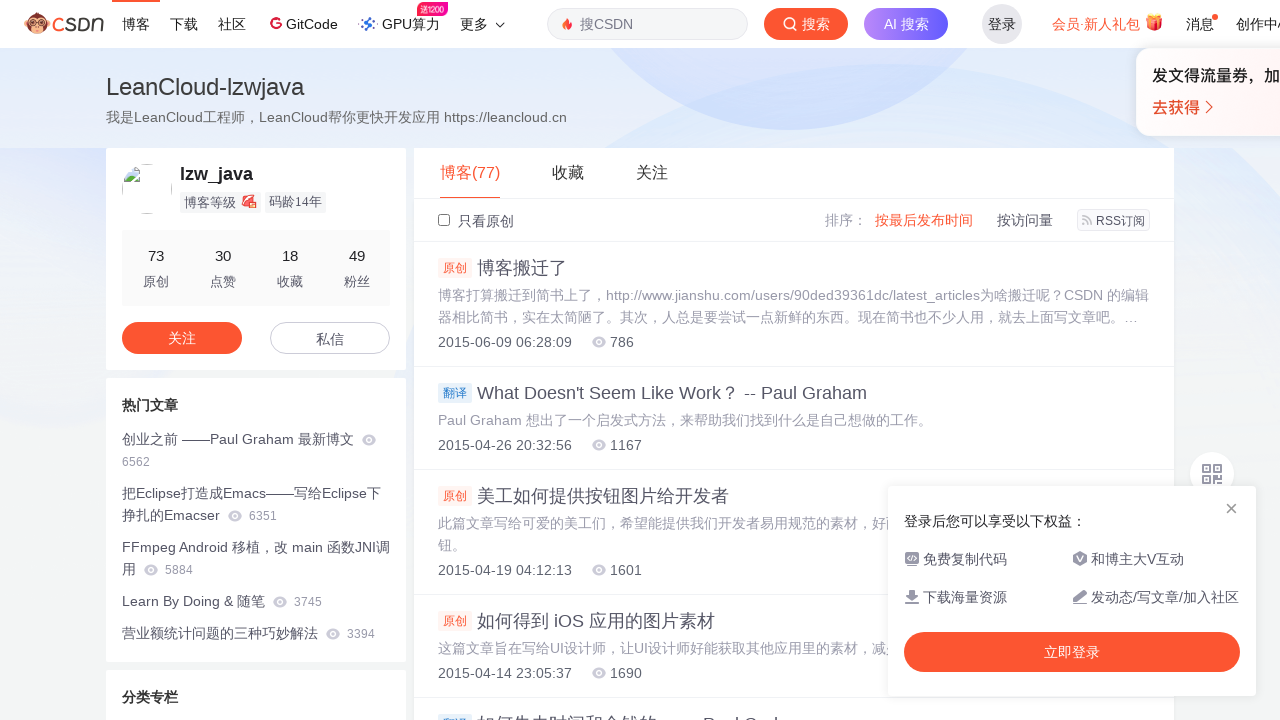

Page loaded with links present
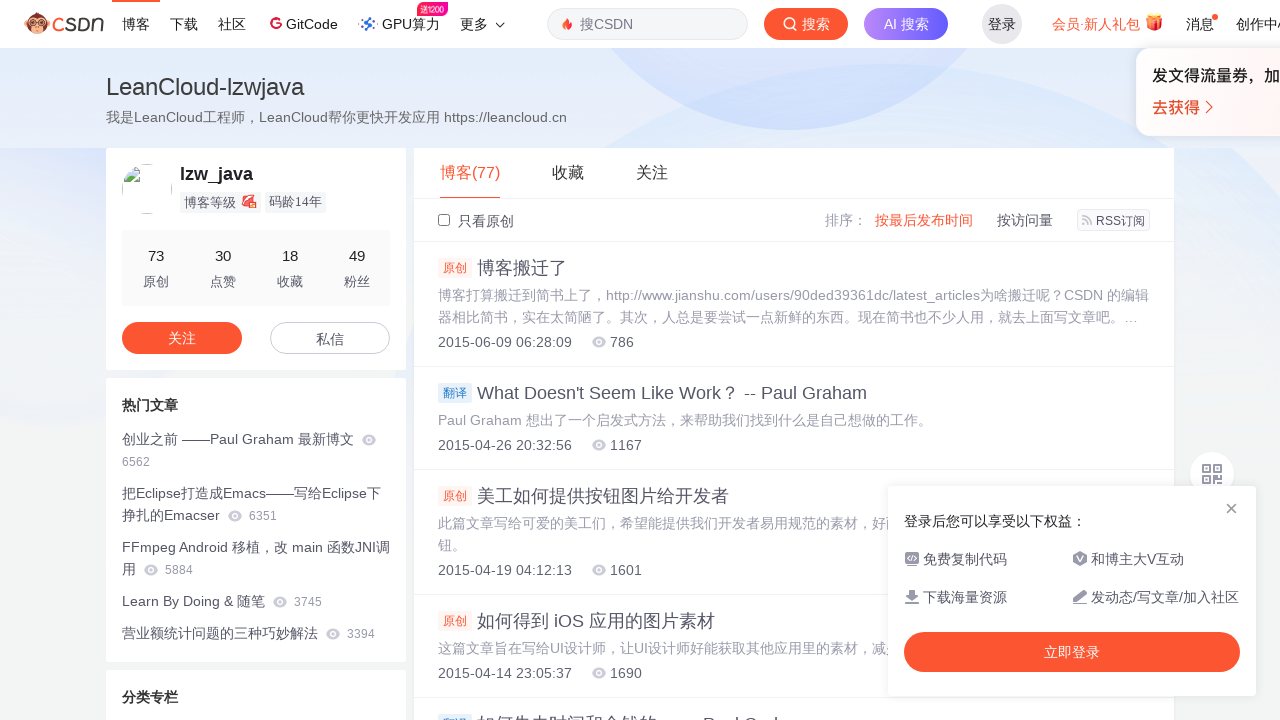

Verified article links are present on the CSDN blog page
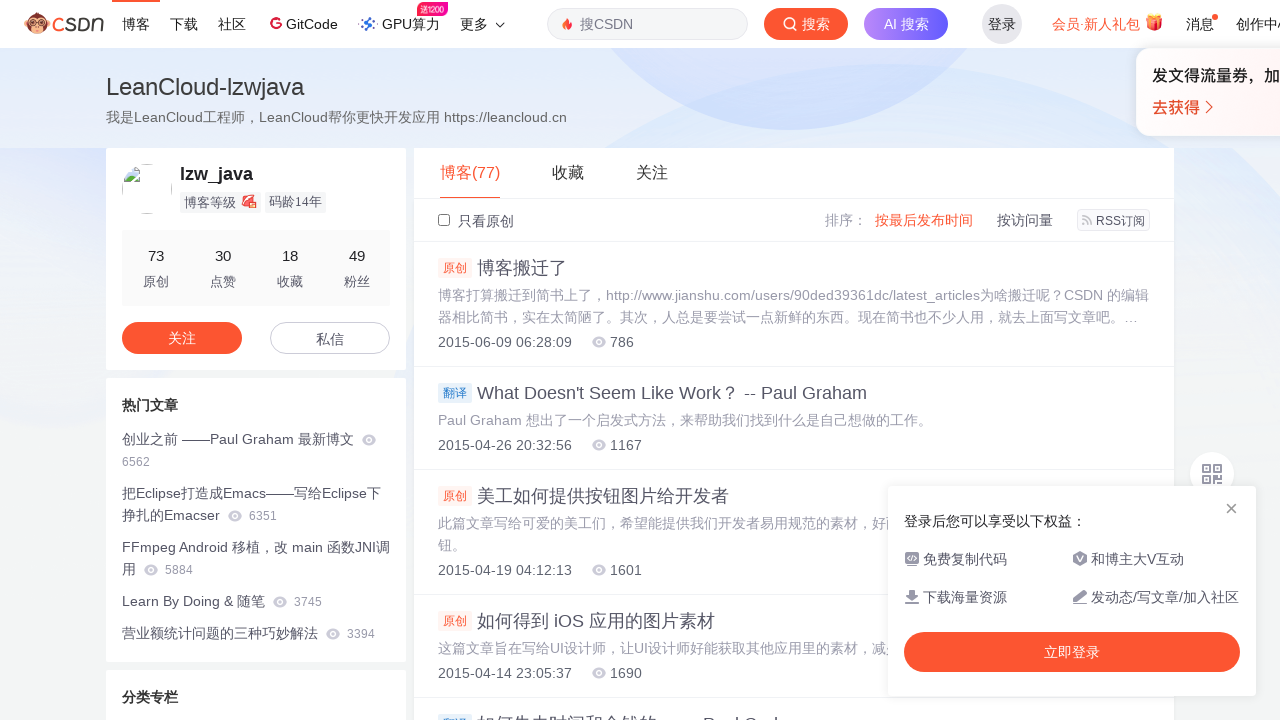

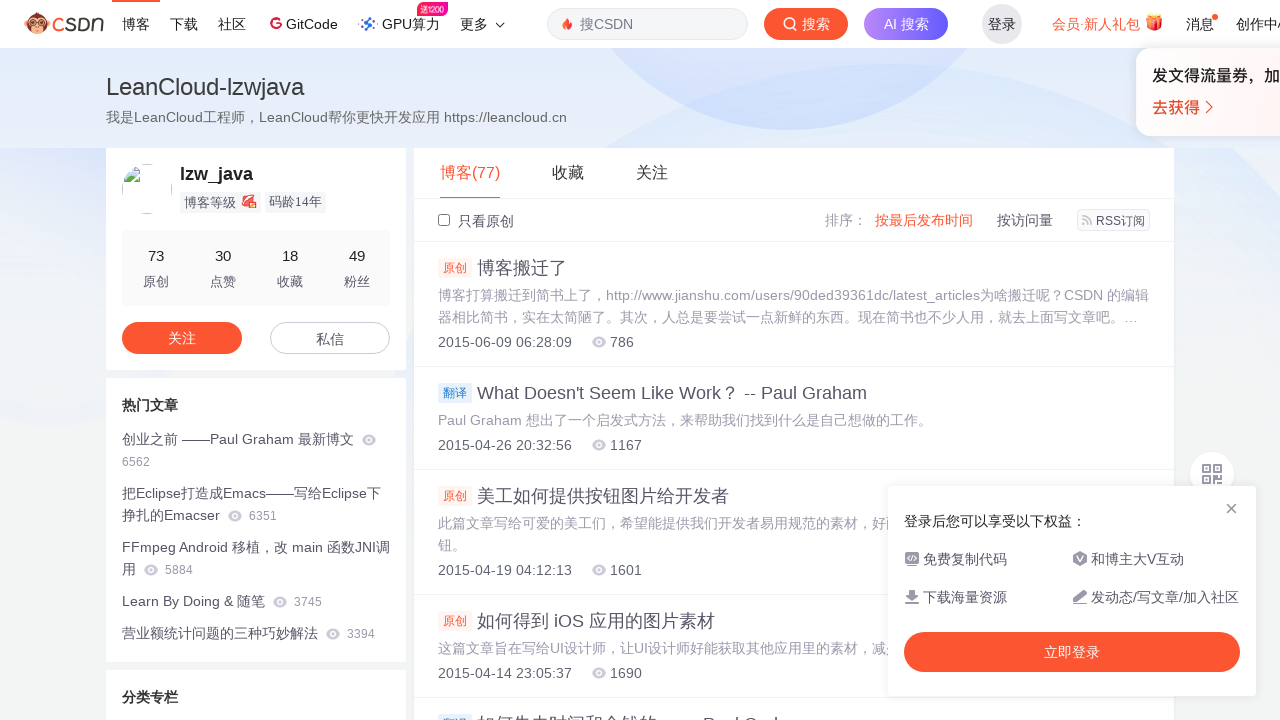